Tests dynamic loading by clicking a start button and verifying that "Hello World!" text appears

Starting URL: http://the-internet.herokuapp.com/dynamic_loading/2

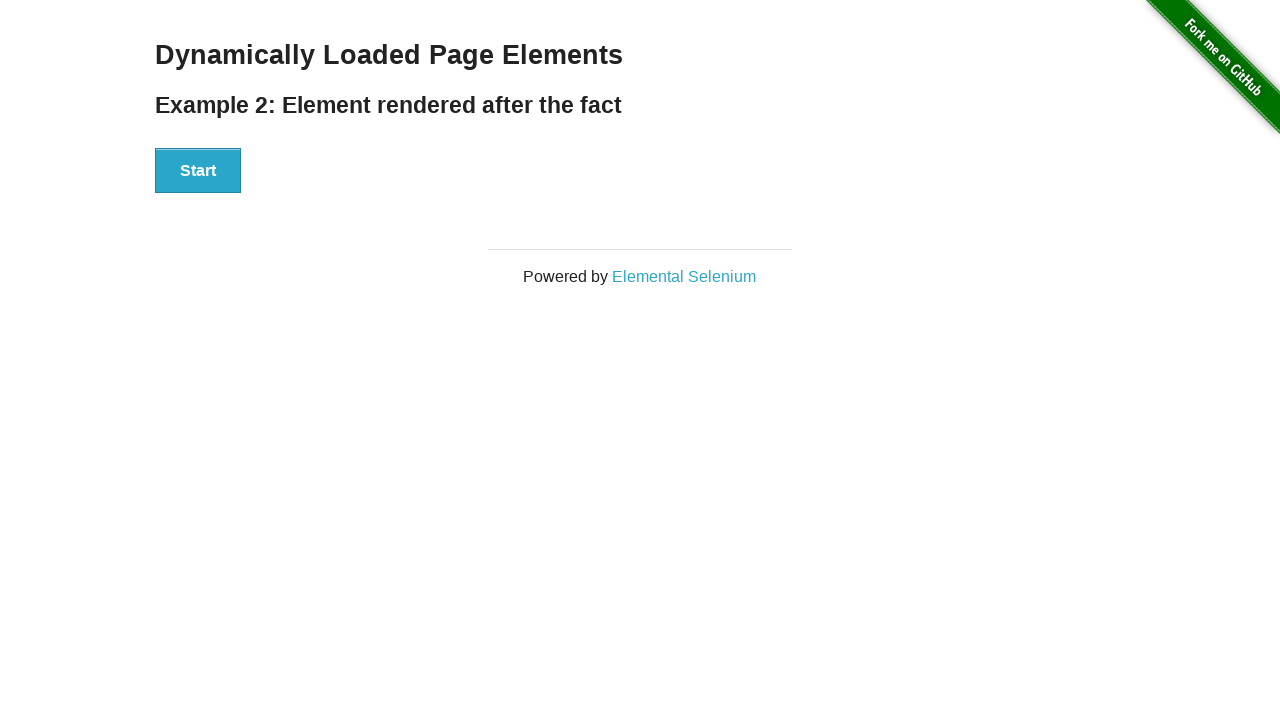

Clicked start button to trigger dynamic loading at (198, 171) on xpath=//div[@id='start']/button
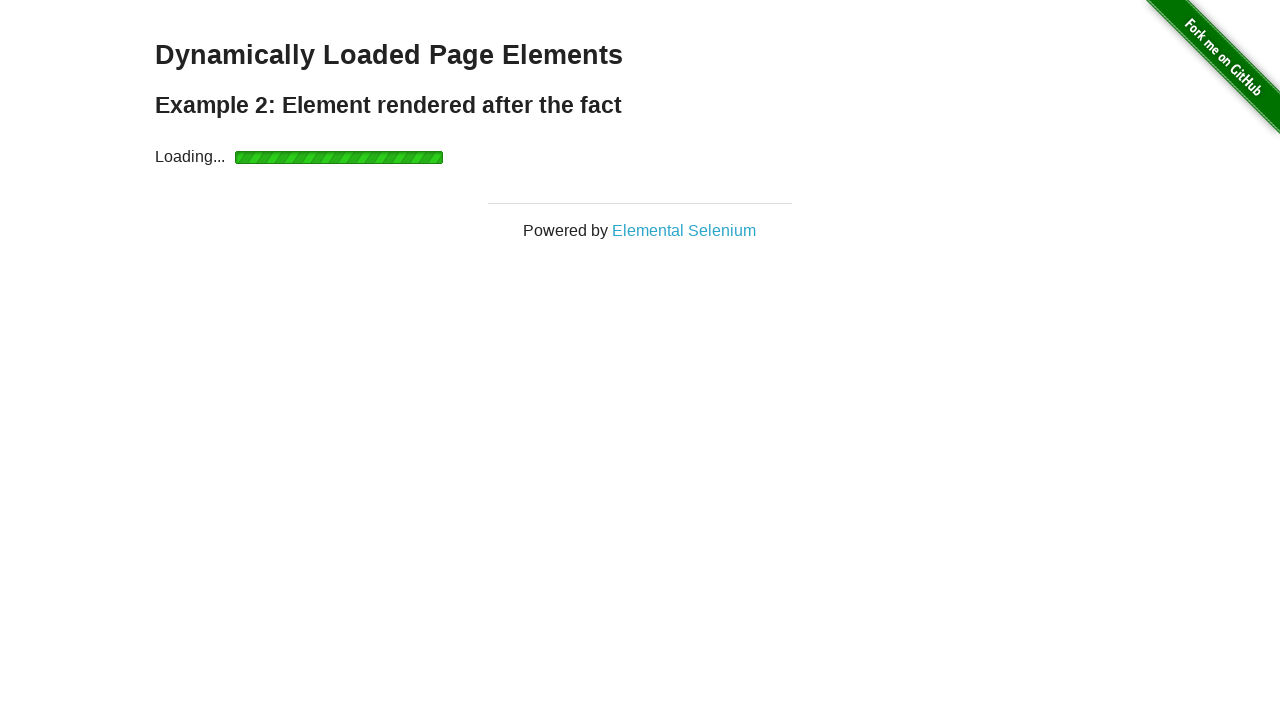

Hello World! text appeared after dynamic loading
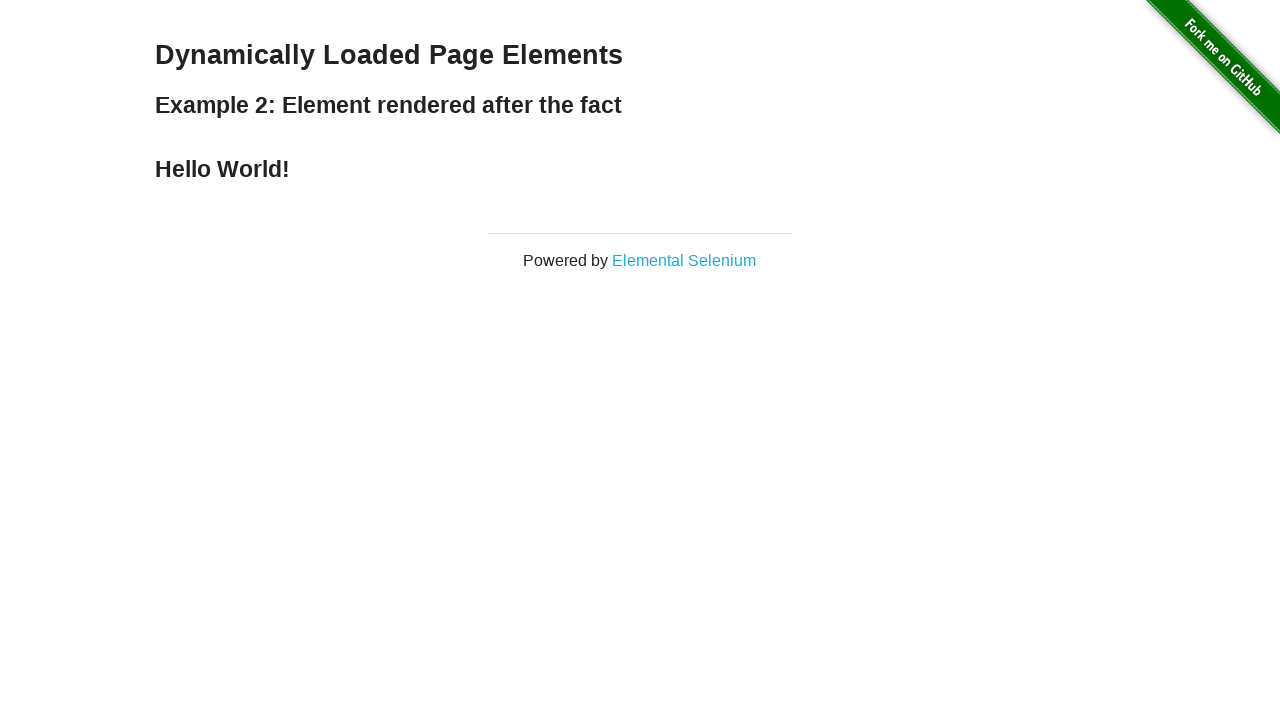

Verified that 'Hello World!' text is displayed correctly
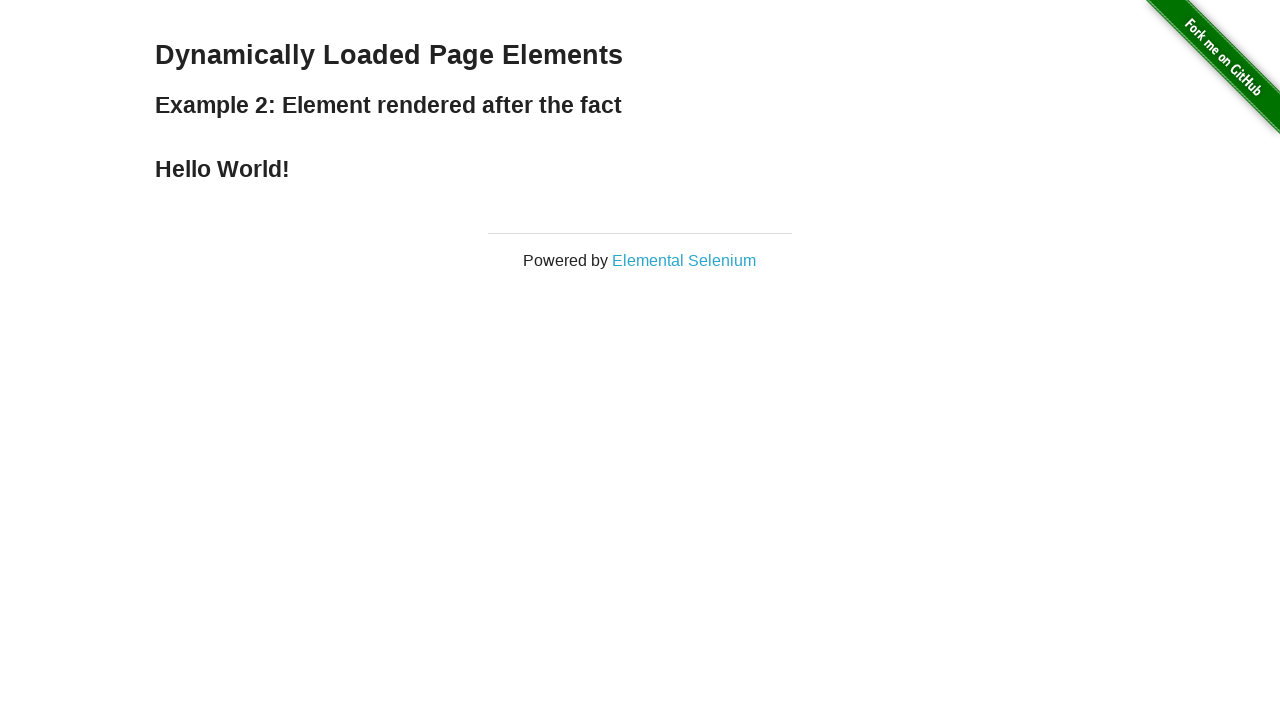

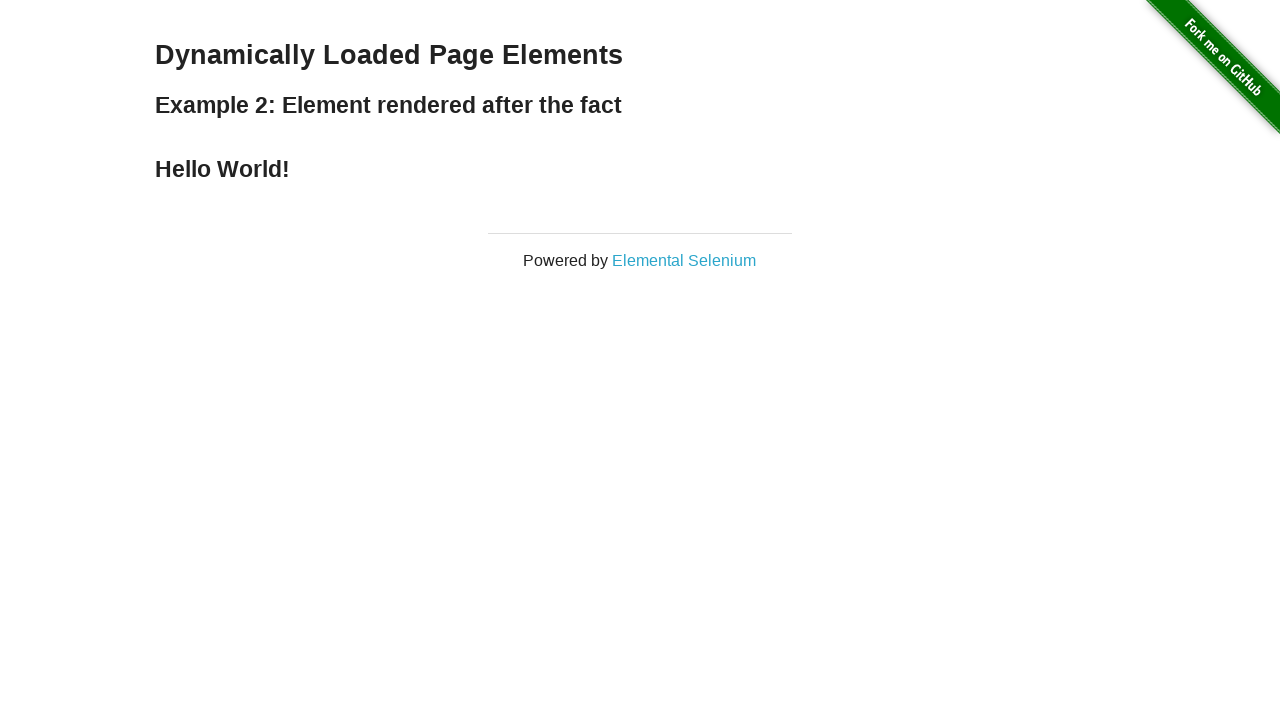